Tests JavaScript prompt dialog handling by clicking the JS Prompt button, entering text, accepting the dialog, and verifying the result message

Starting URL: https://the-internet.herokuapp.com/javascript_alerts

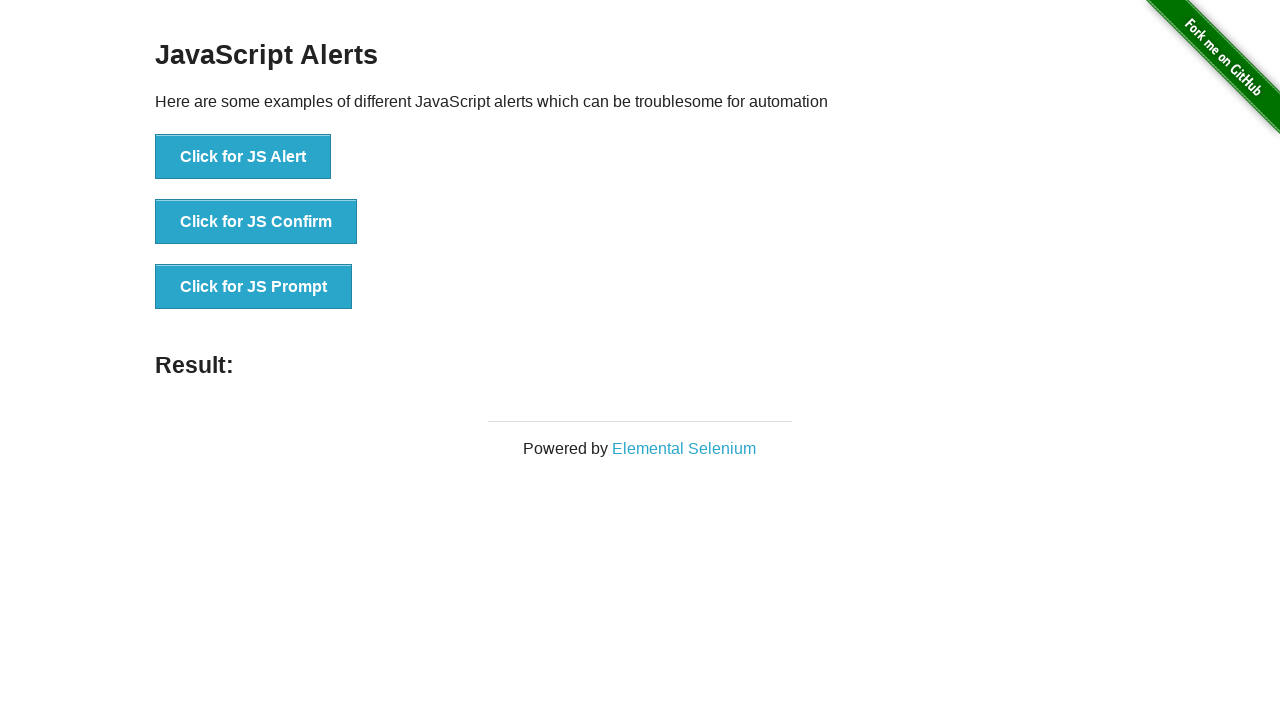

Set up dialog handler to accept prompt with 'Hello World!'
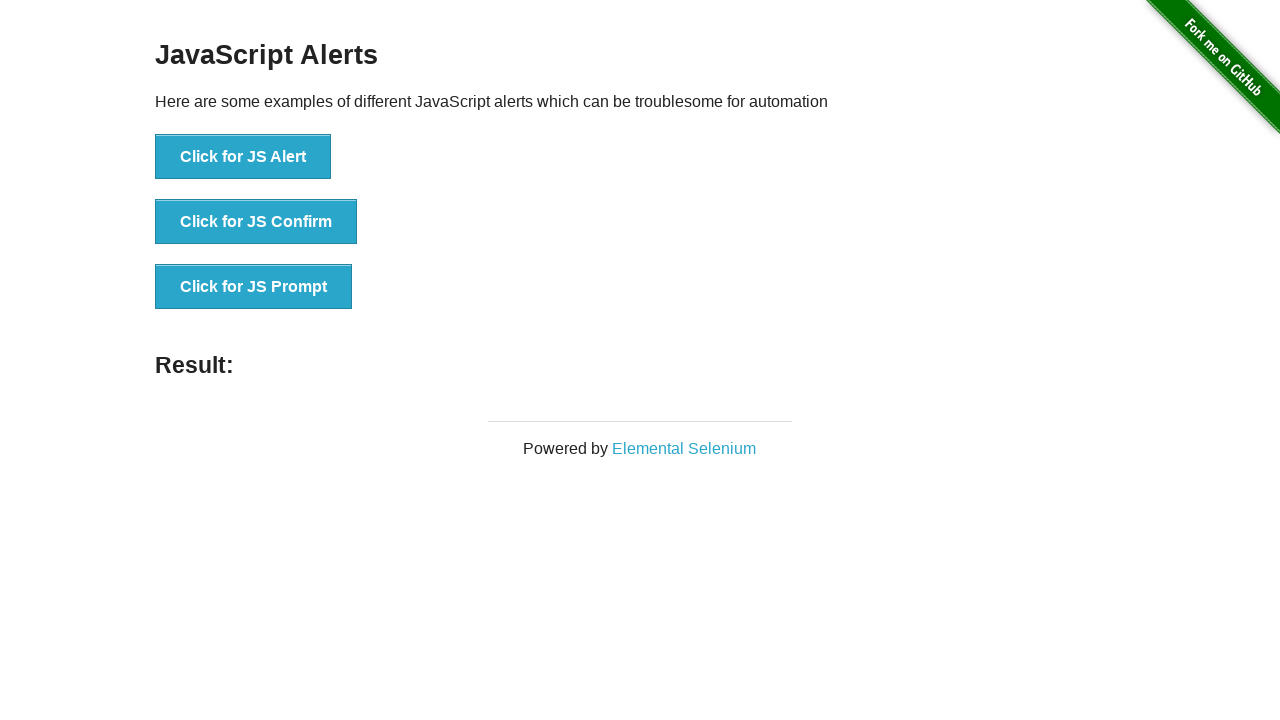

Clicked JS Prompt button at (254, 287) on [onclick='jsPrompt()']
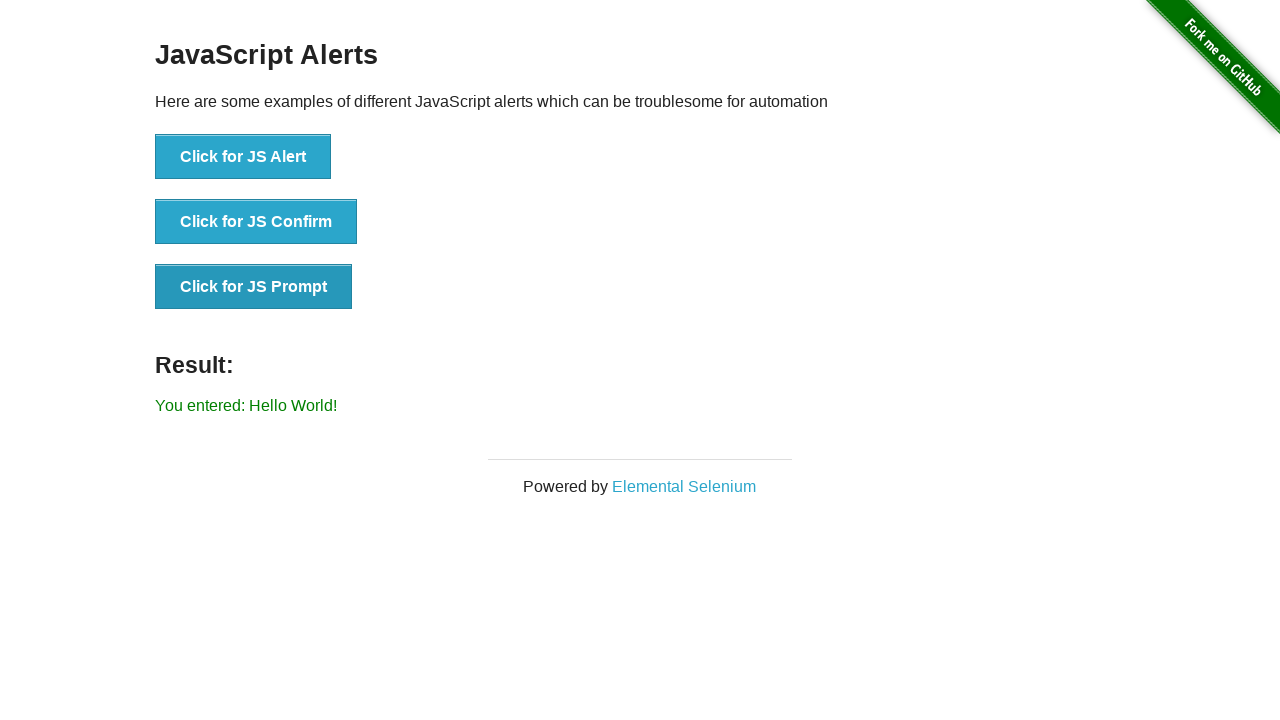

Waited for result message to appear
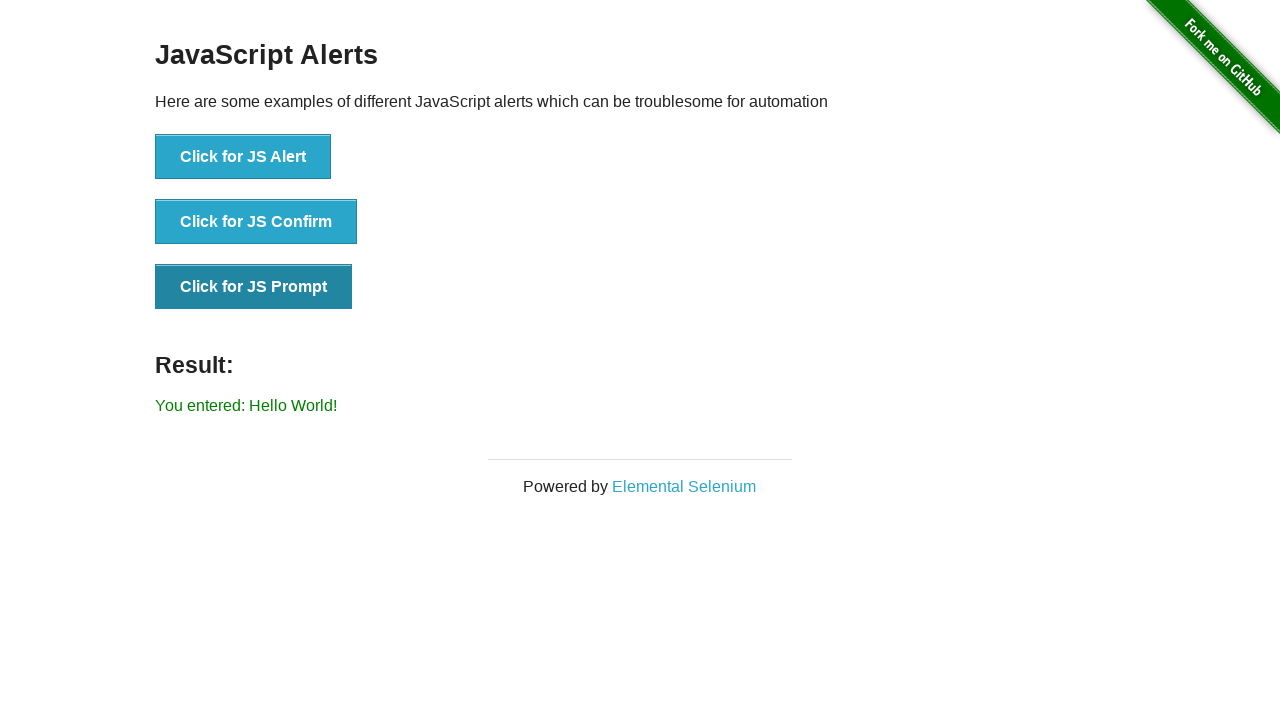

Retrieved result message text content
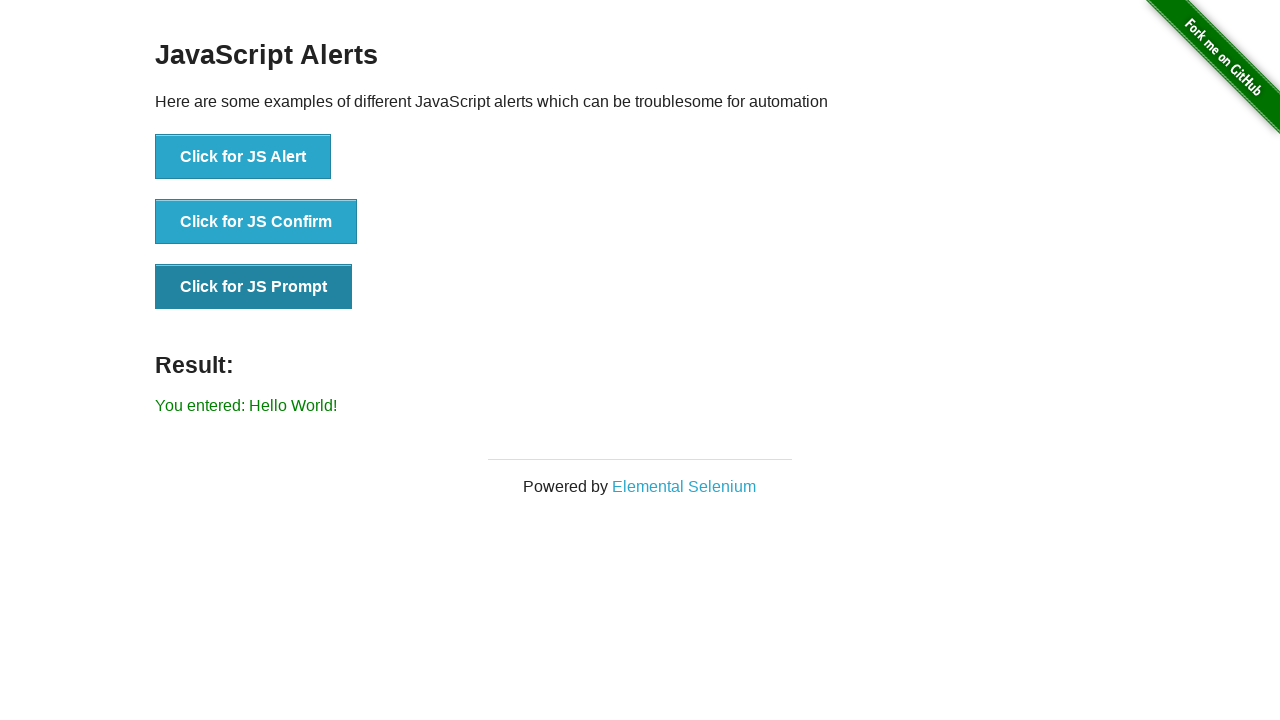

Verified result message matches expected text 'You entered: Hello World!'
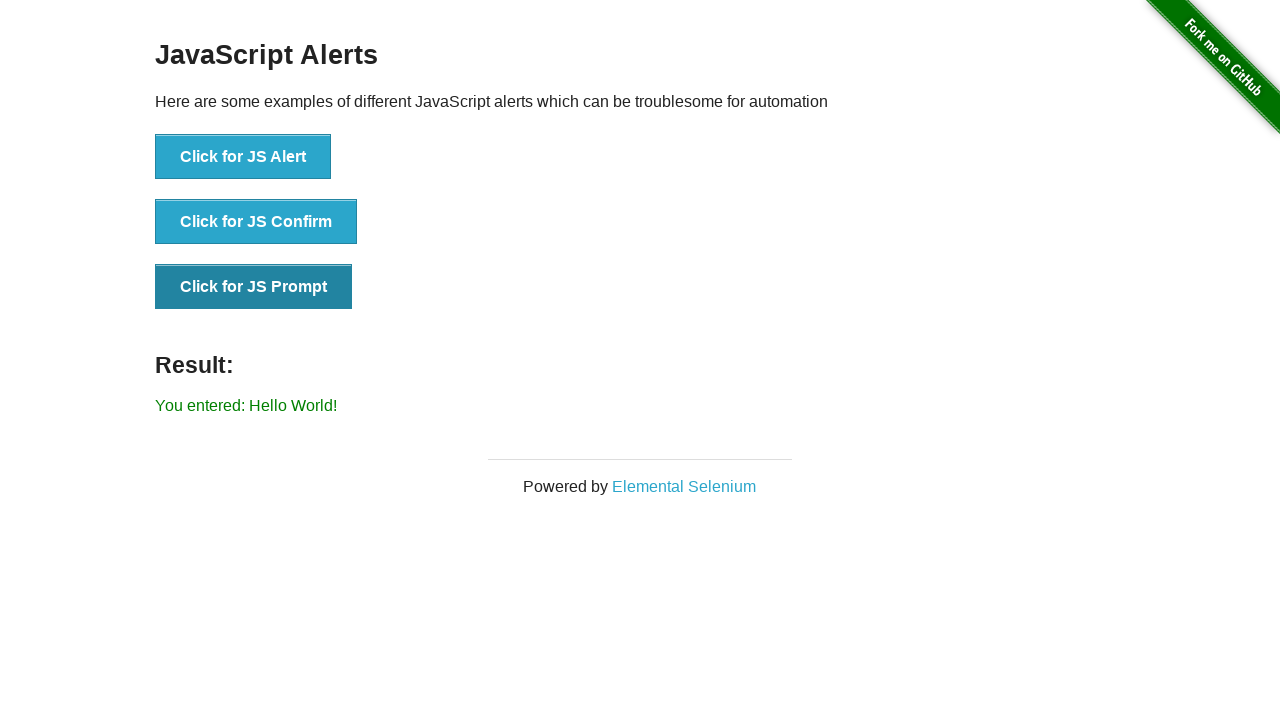

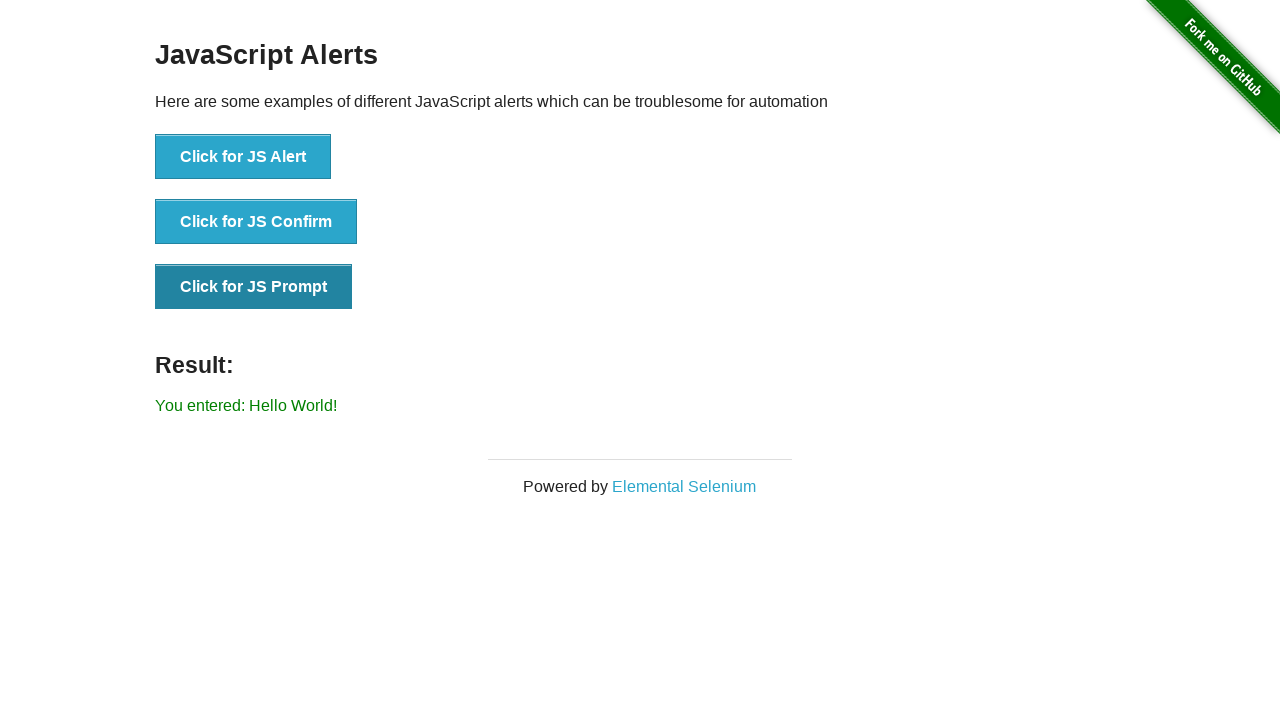